Tests console logging functionality by clicking buttons that trigger console.log and console.error

Starting URL: https://www.selenium.dev/selenium/web/bidi/logEntryAdded.html

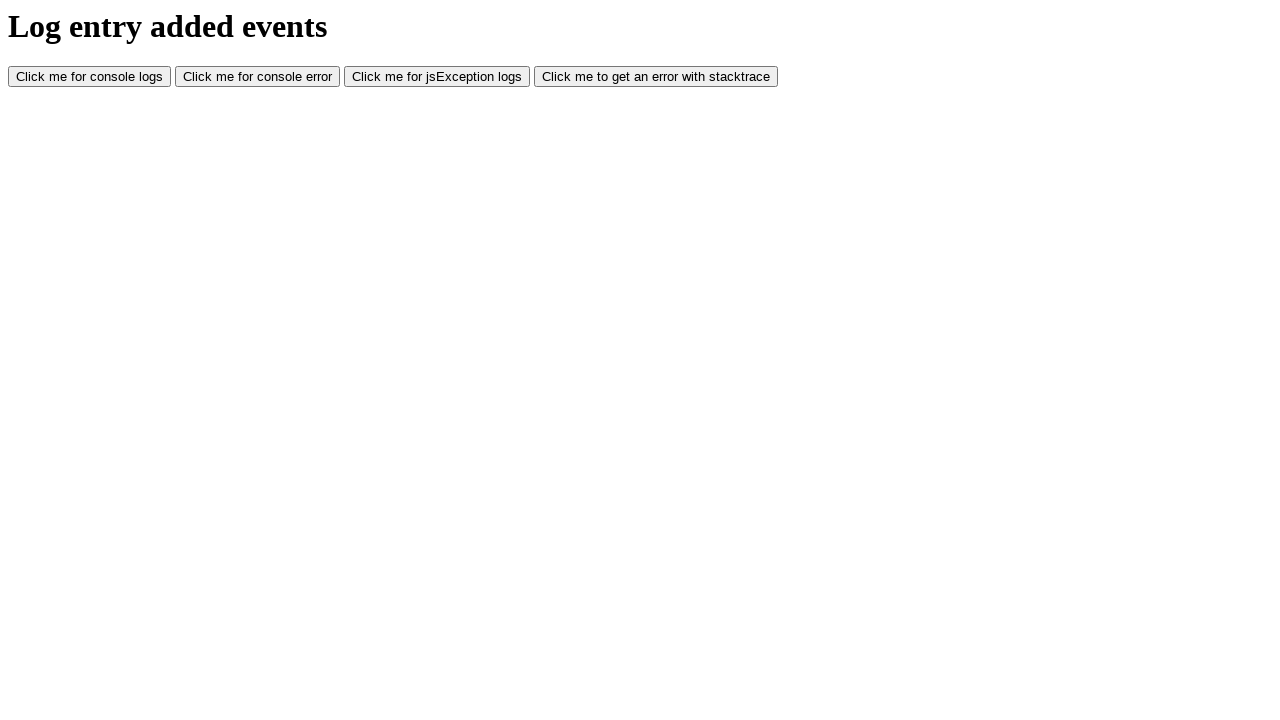

Clicked button to trigger console.log at (90, 77) on #consoleLog
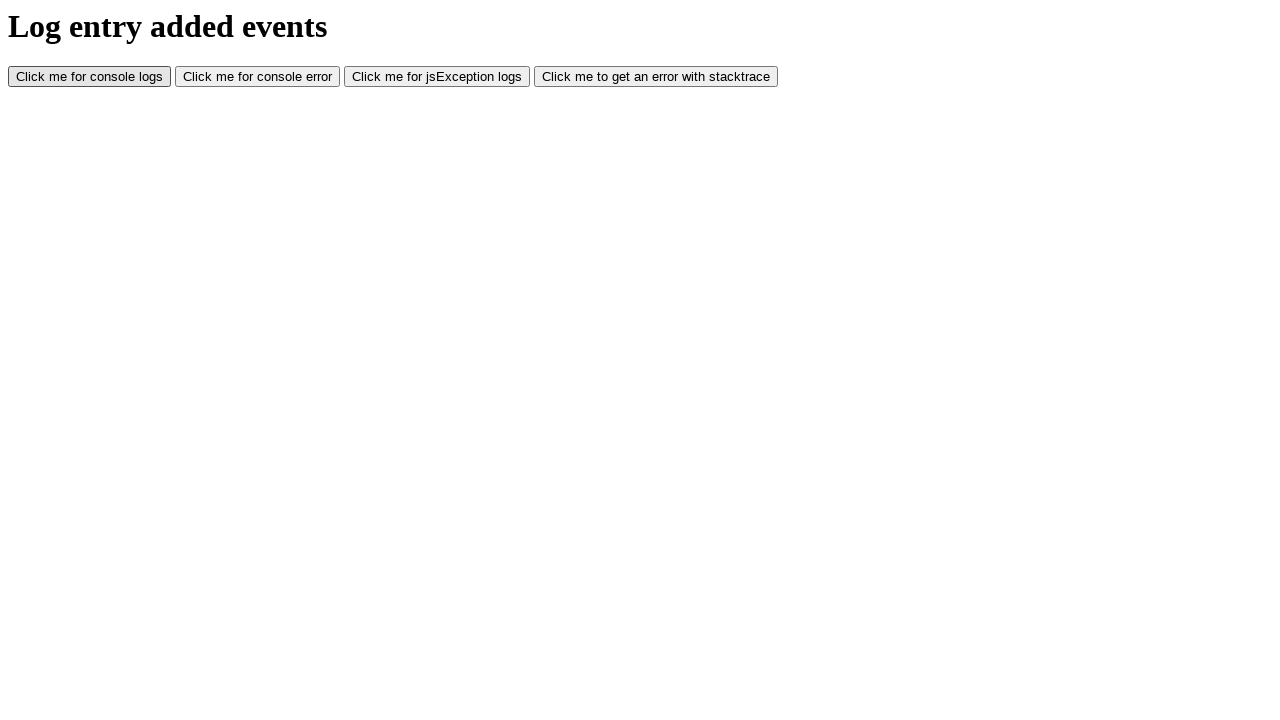

Clicked button to trigger console.error at (258, 77) on #consoleError
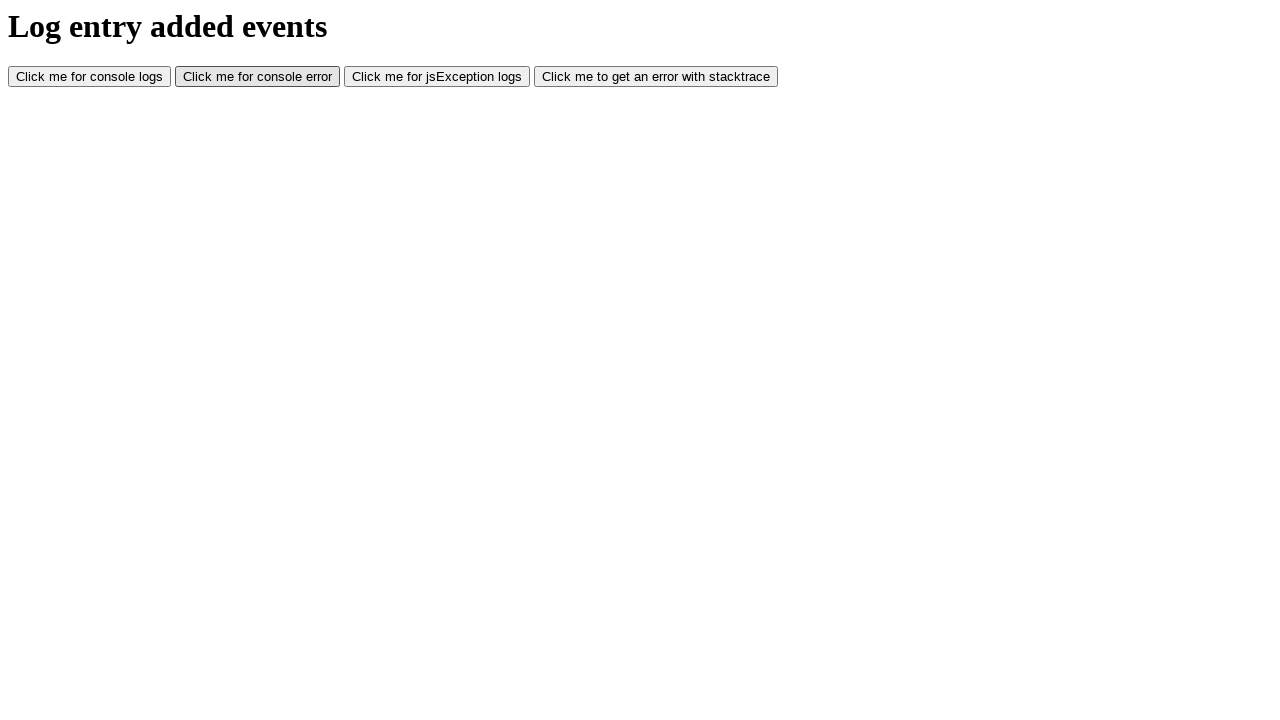

Waited for logs to be processed
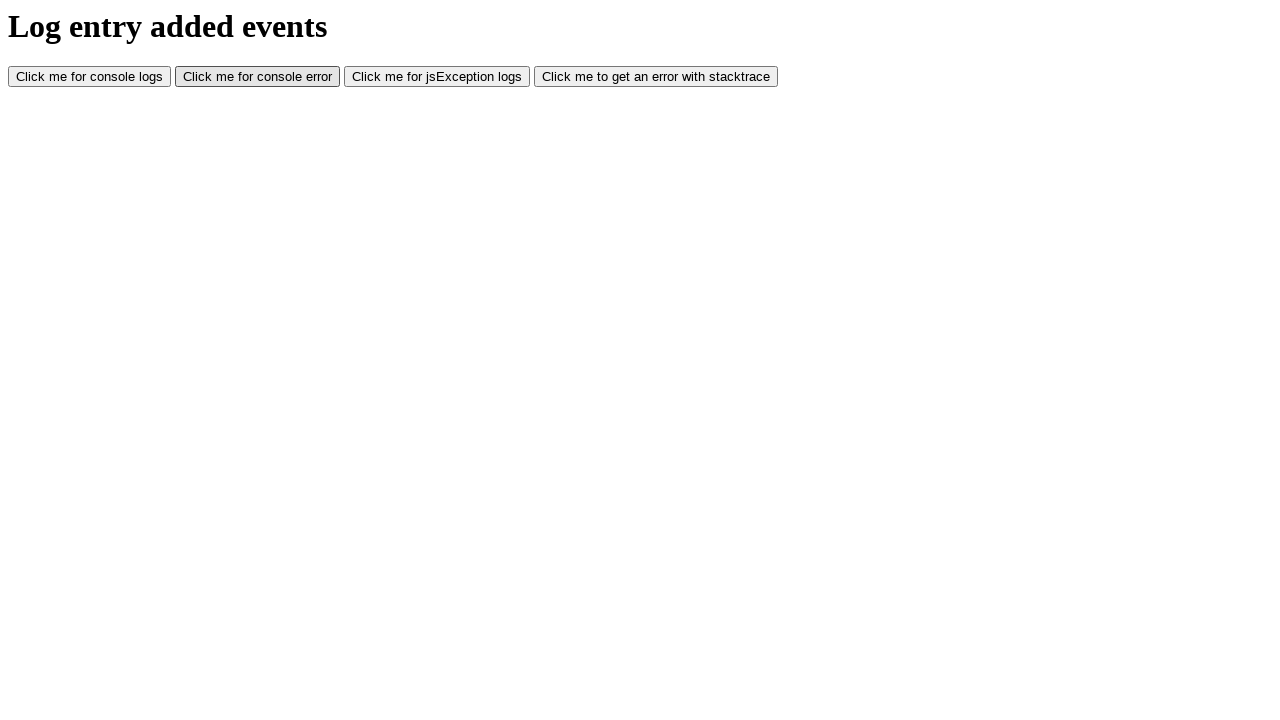

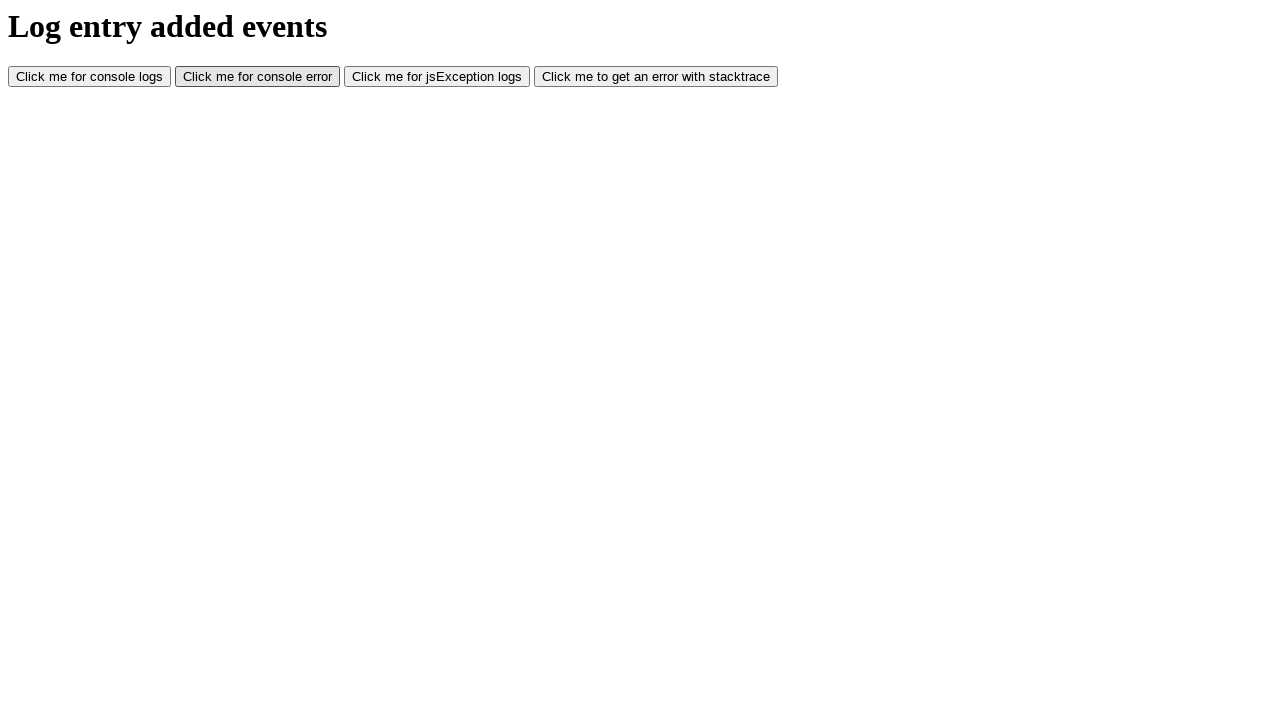